Tests clicking on the Interactions card on the DemoQA homepage and verifies navigation to the Interactions page

Starting URL: https://demoqa.com

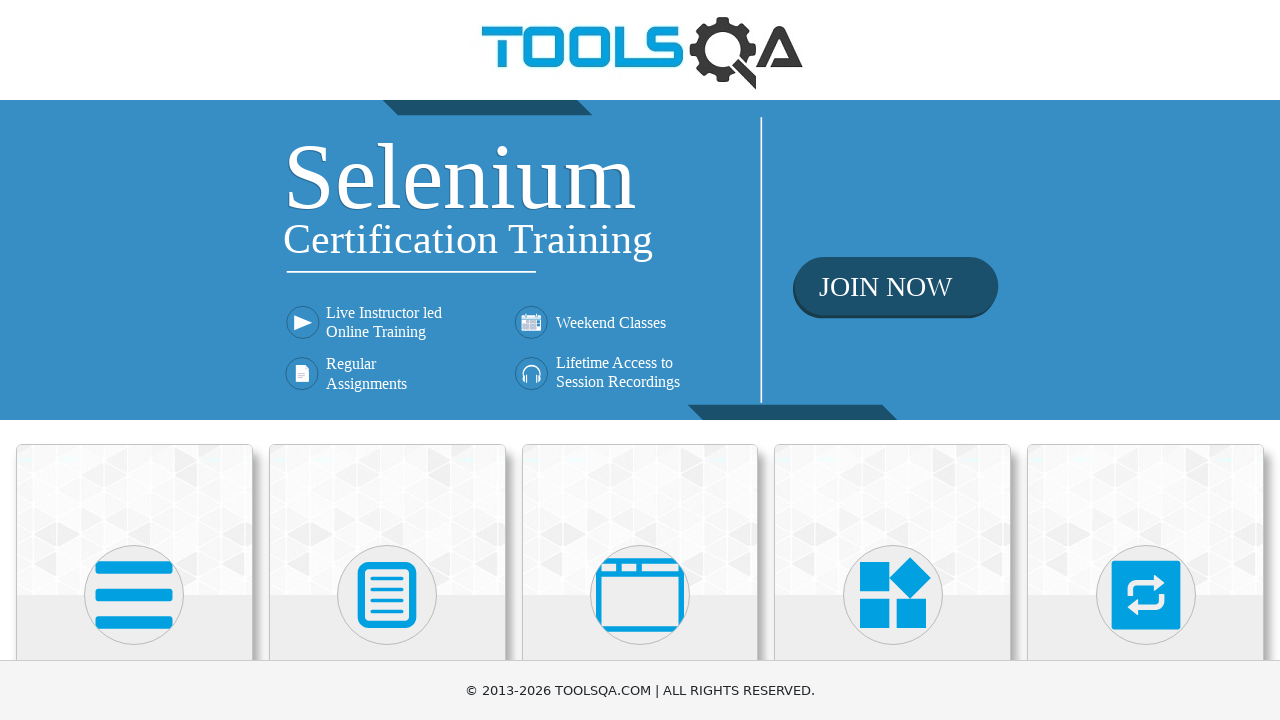

DemoQA homepage loaded successfully
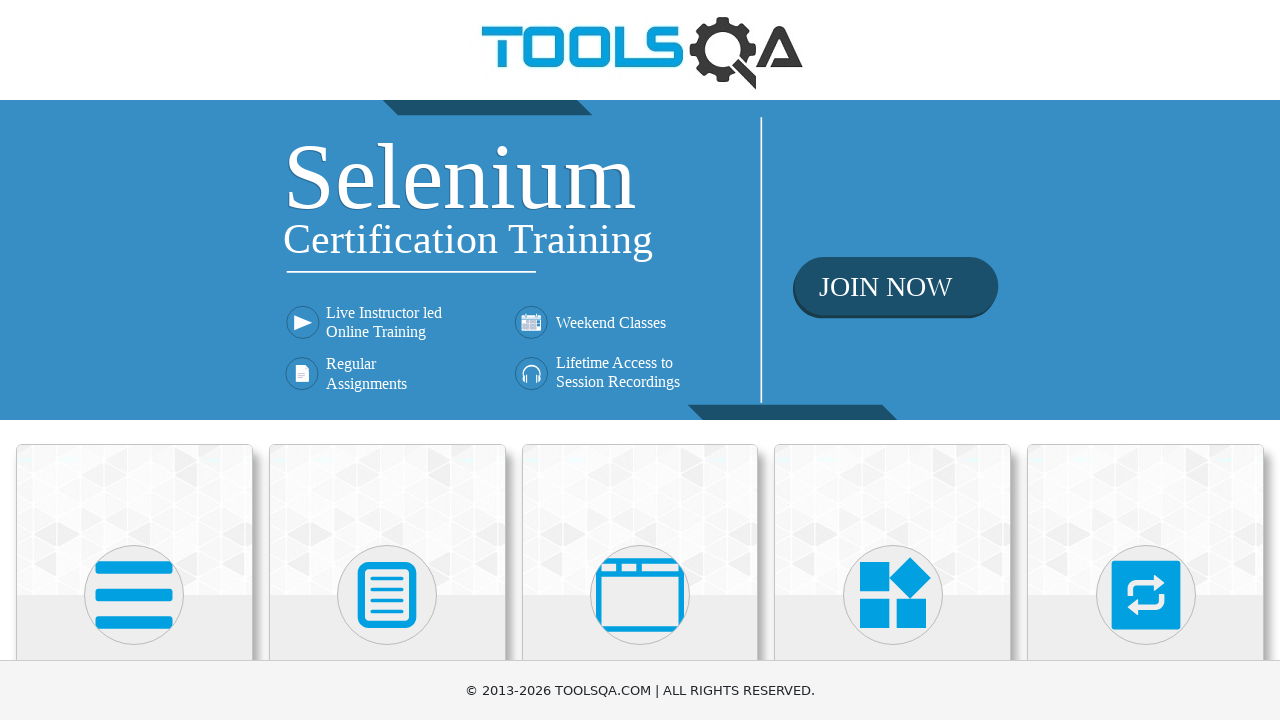

Clicked on Interactions card at (1146, 360) on text=Interactions
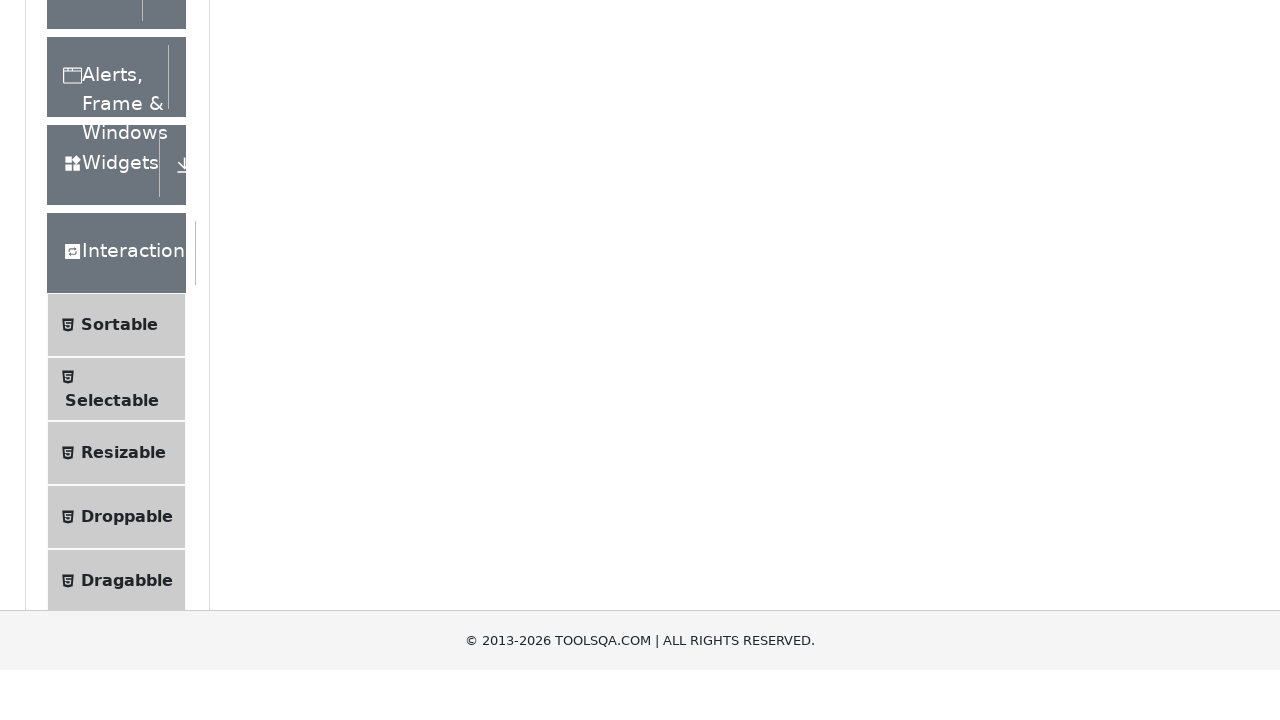

Successfully navigated to Interactions page
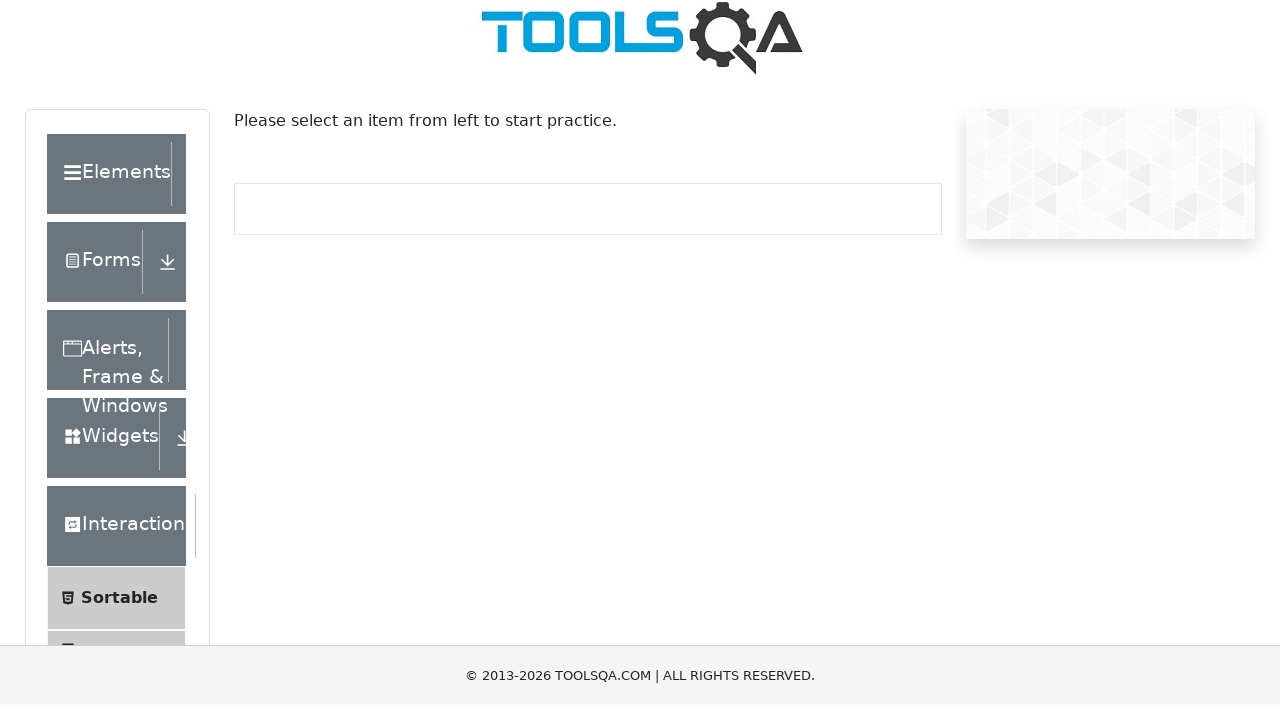

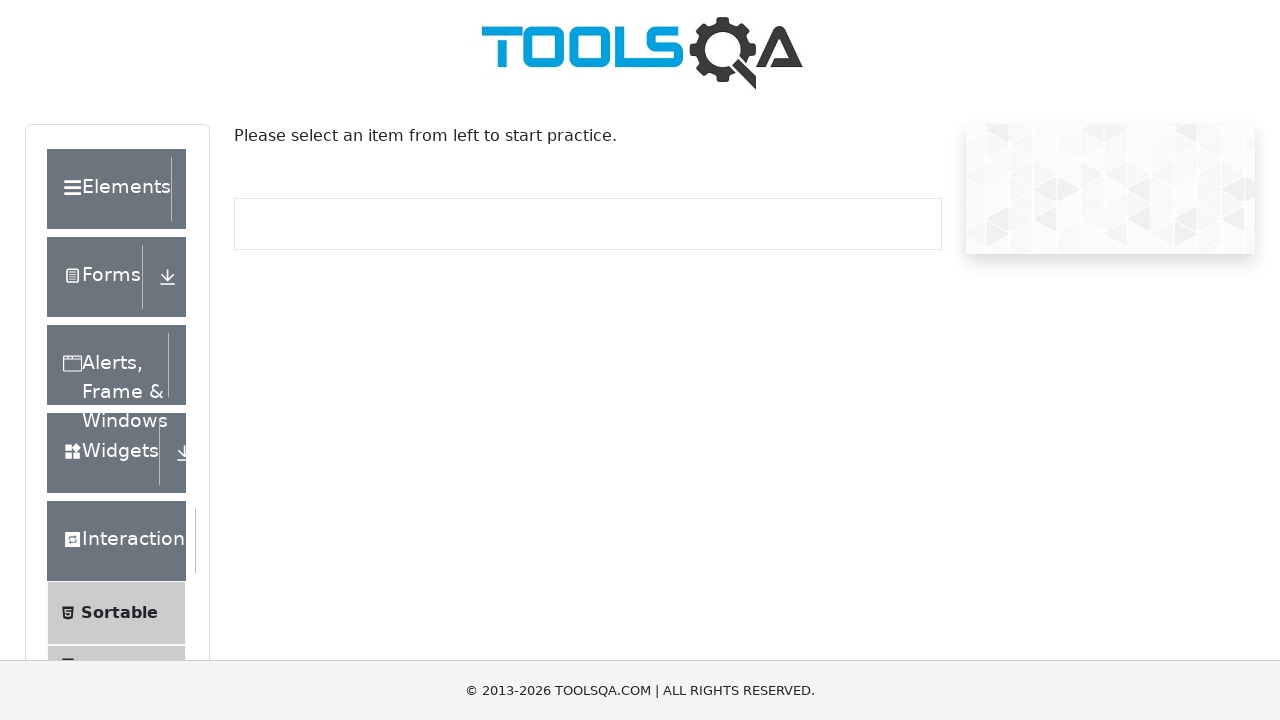